Tests selecting a flight from search results and verifies navigation to purchase page with correct flight details

Starting URL: https://blazedemo.com

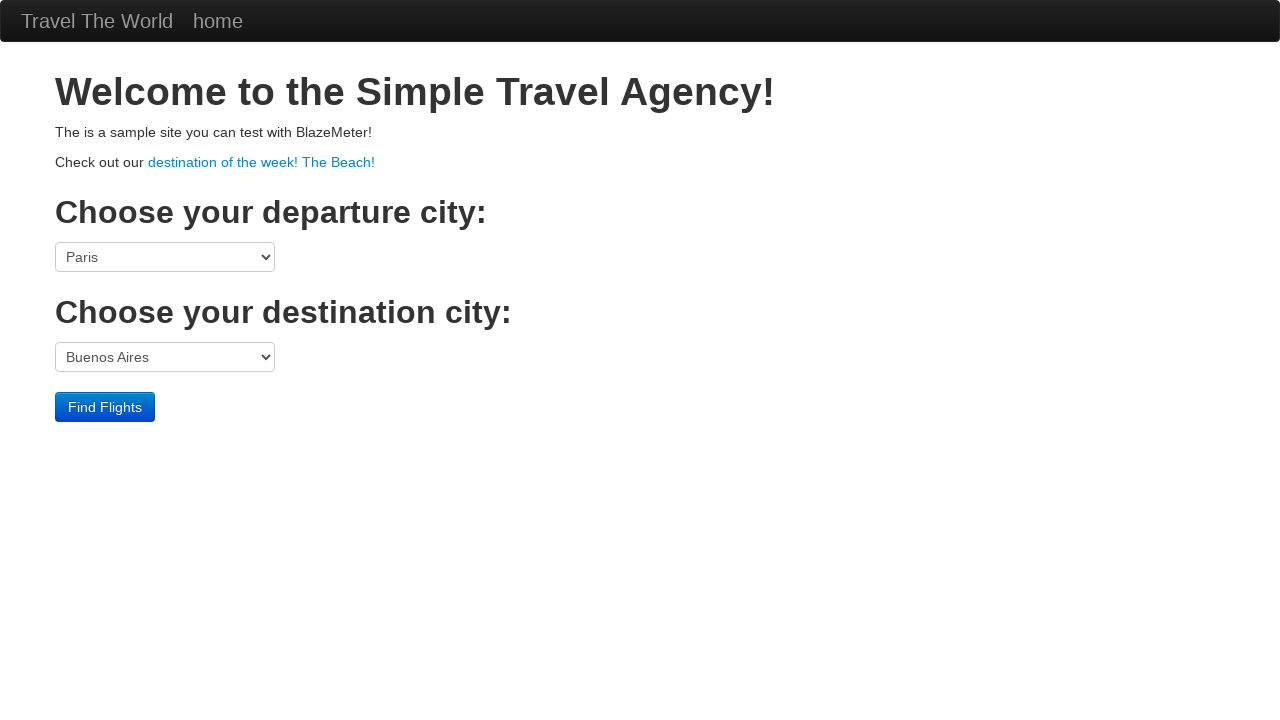

Selected Paris as departure city on select[name='fromPort']
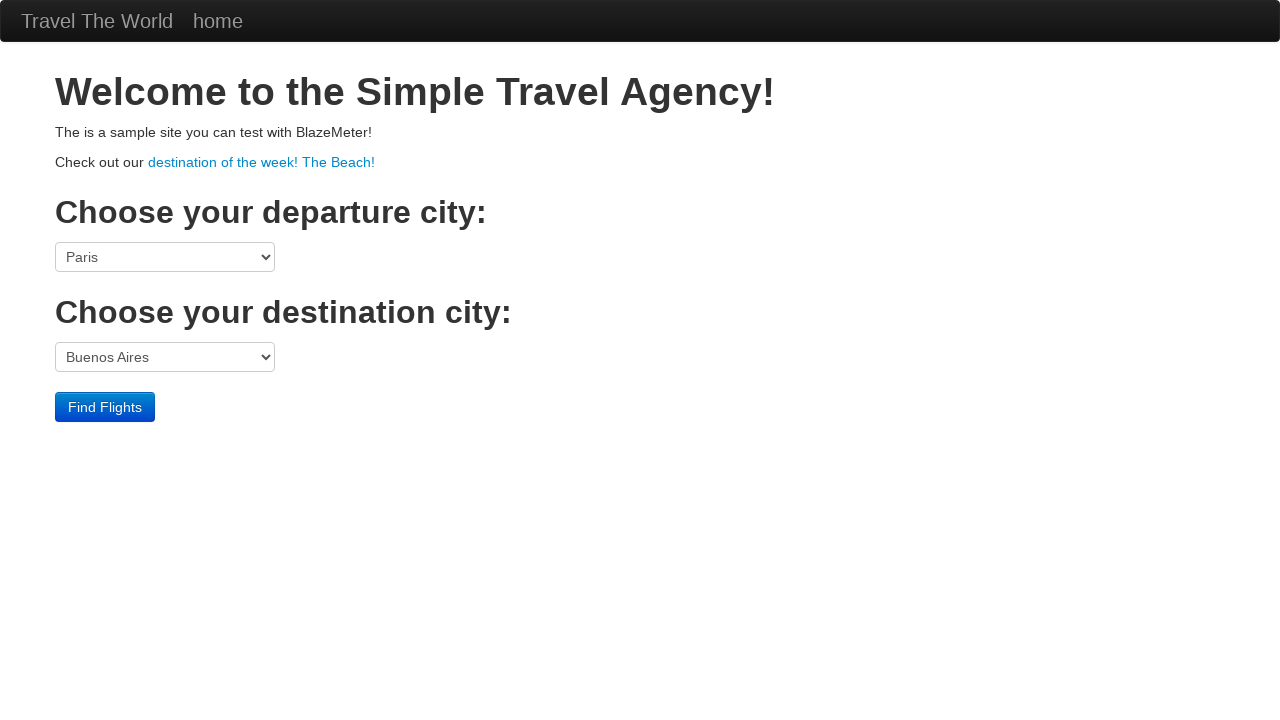

Selected Rome as destination city on select[name='toPort']
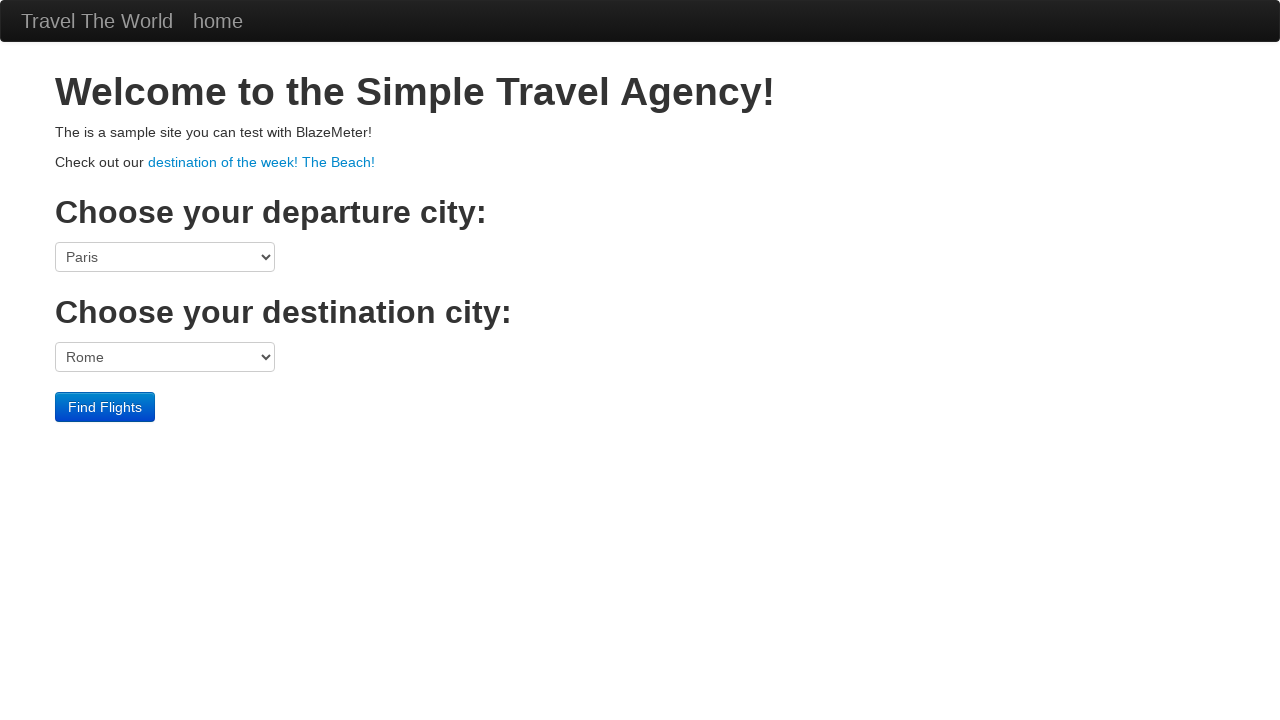

Clicked Find Flights button to search for available flights at (105, 407) on input[type='submit']
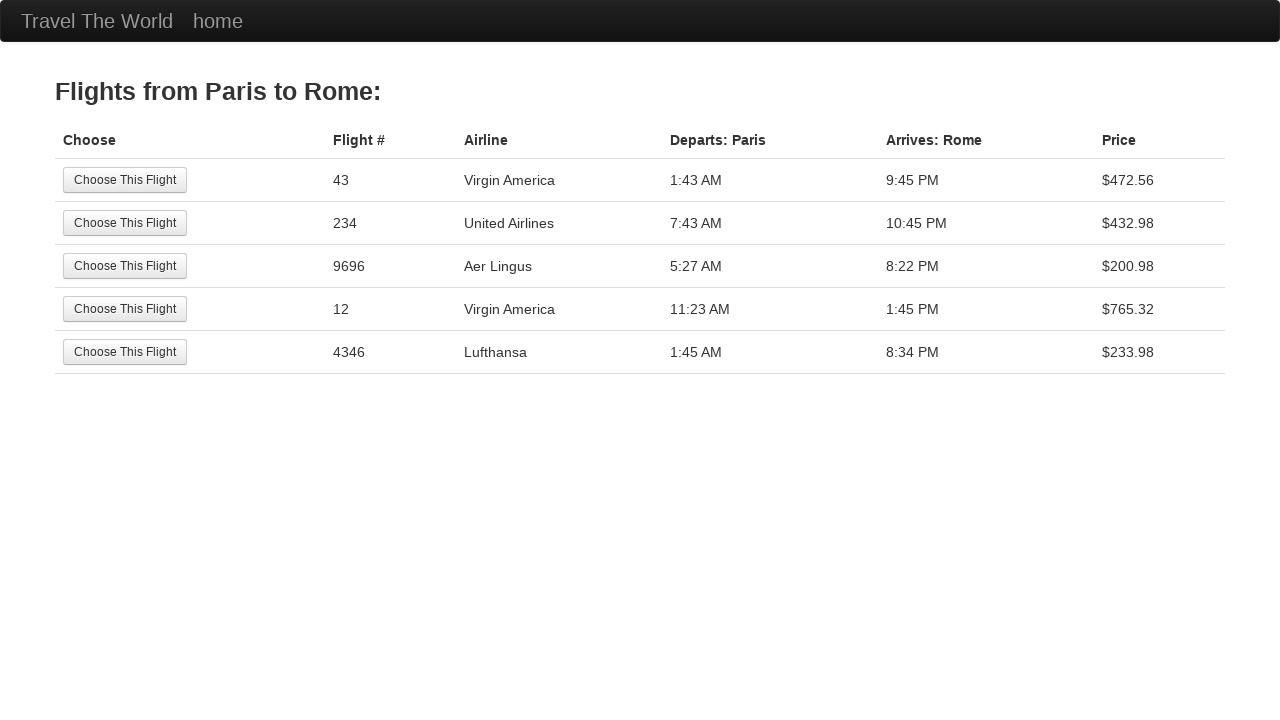

Selected first flight from search results by clicking Choose This Flight button at (125, 180) on input[value='Choose This Flight']
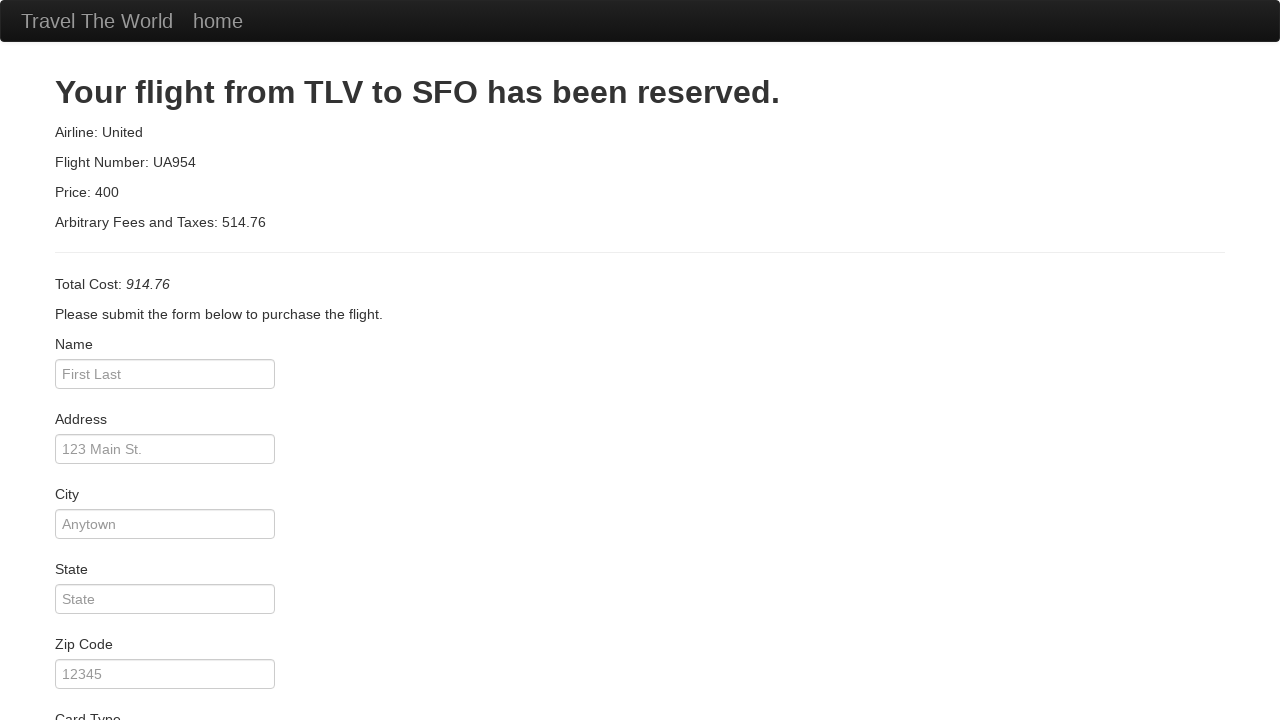

Verified navigation to purchase page with correct flight details
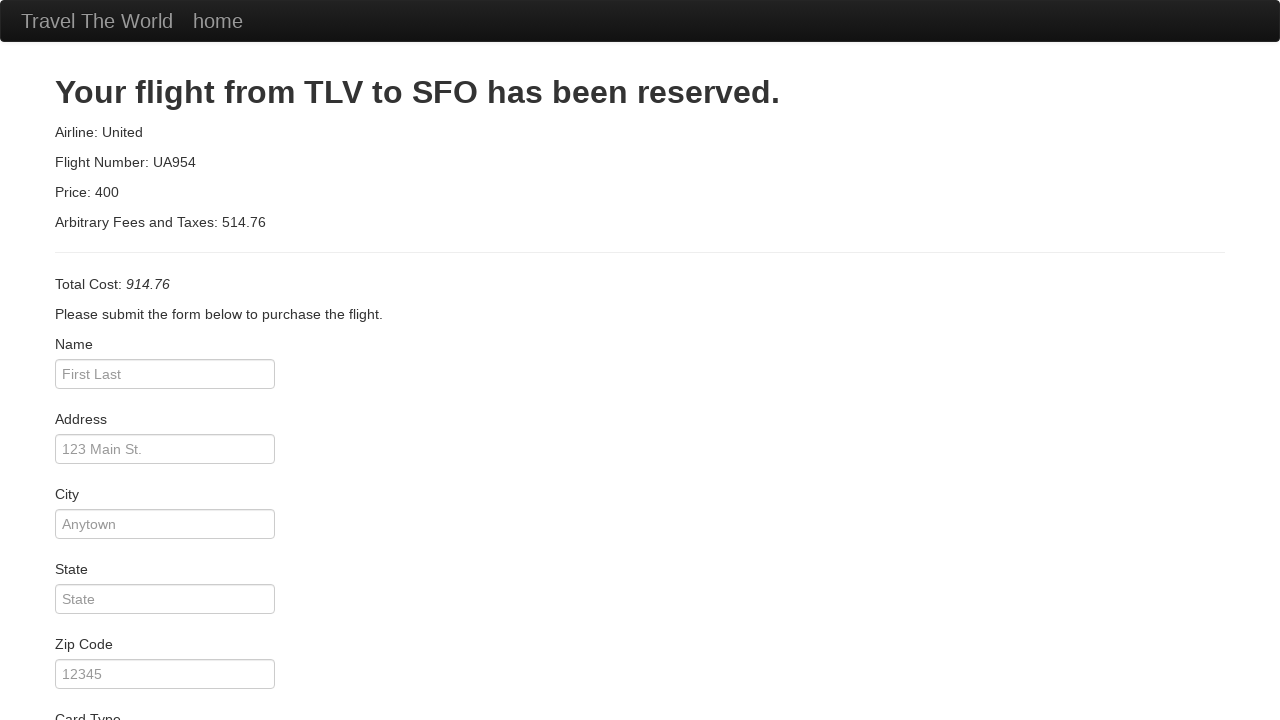

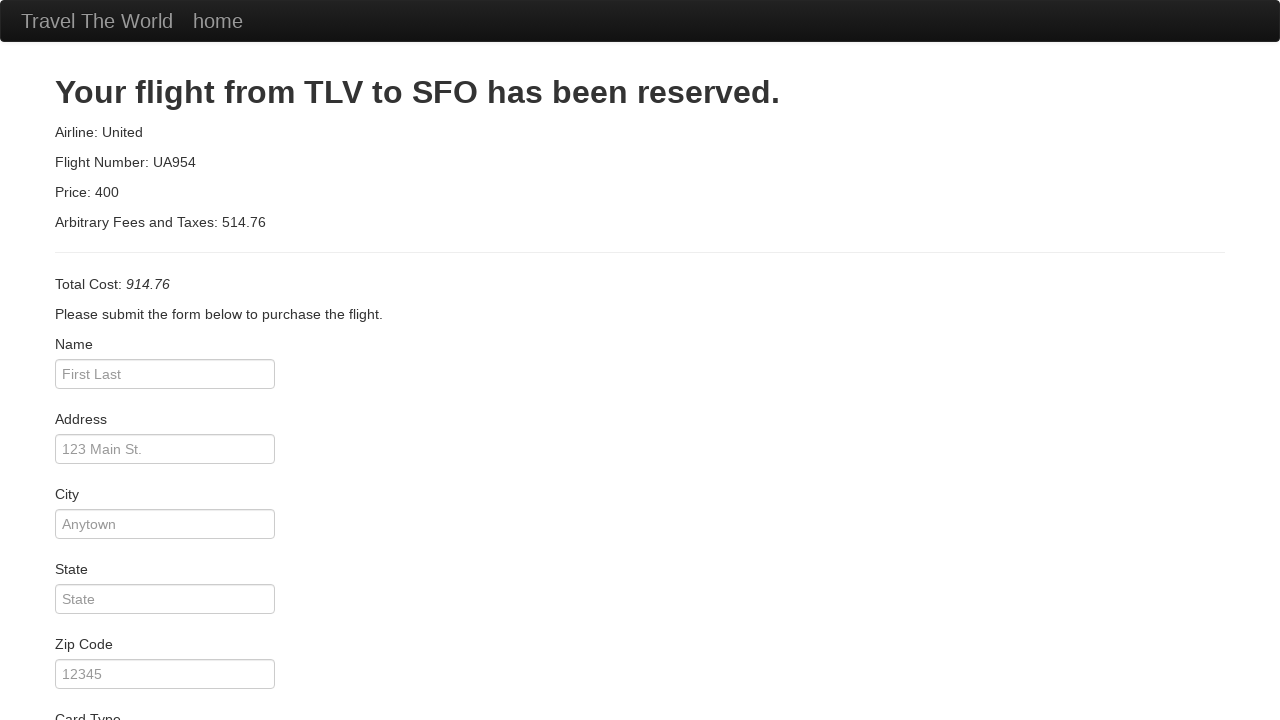